Tests opening a new browser window, navigating to a different page in that window, and verifying that two windows are now open.

Starting URL: https://the-internet.herokuapp.com/windows

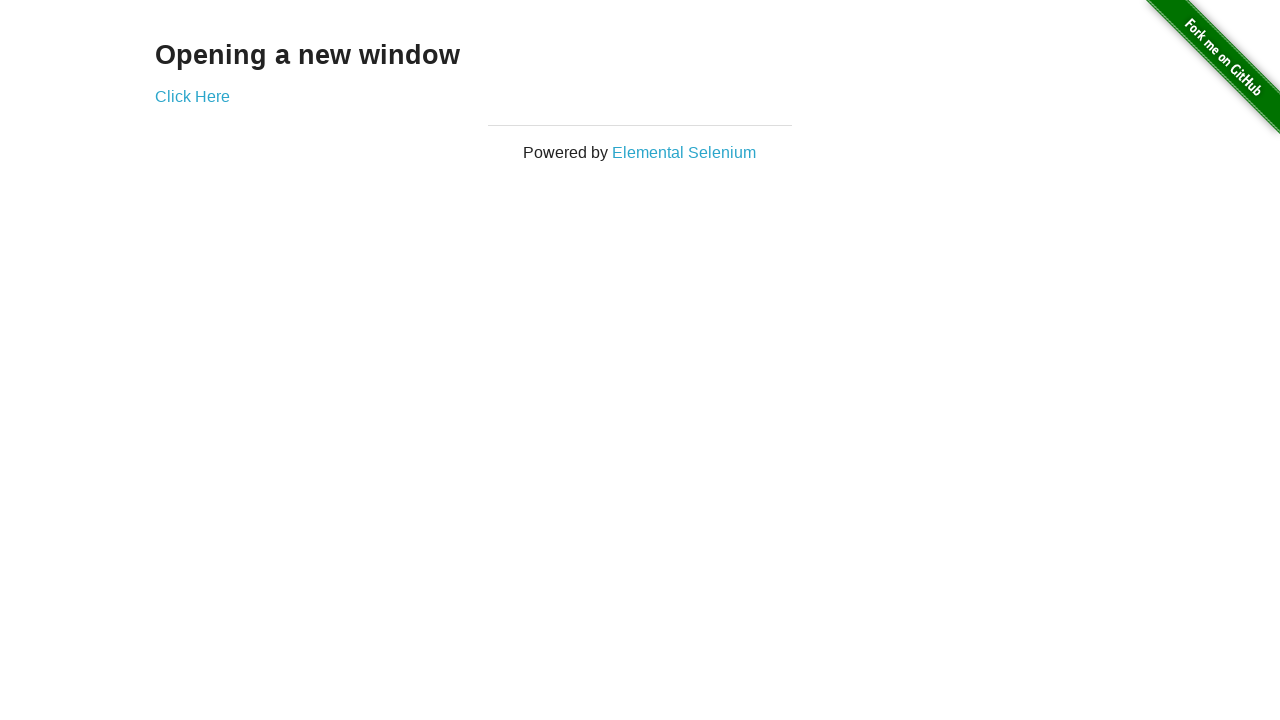

Opened a new browser window
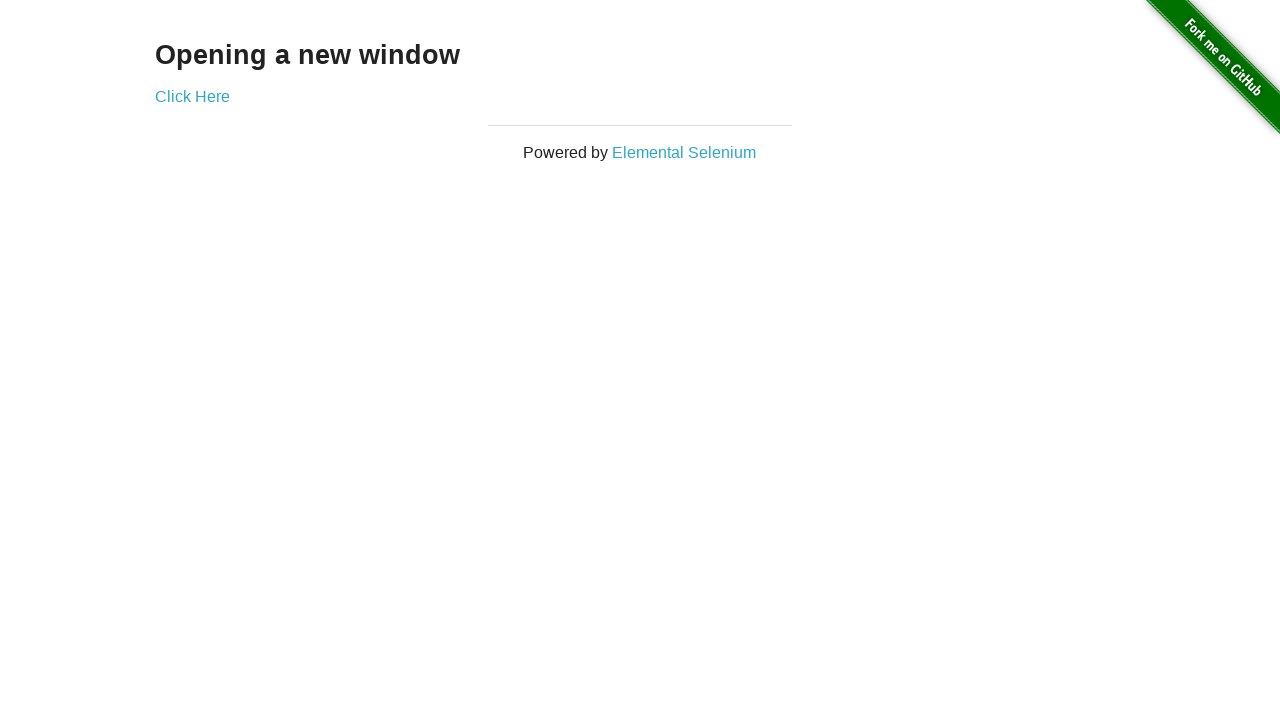

Navigated new window to typos page
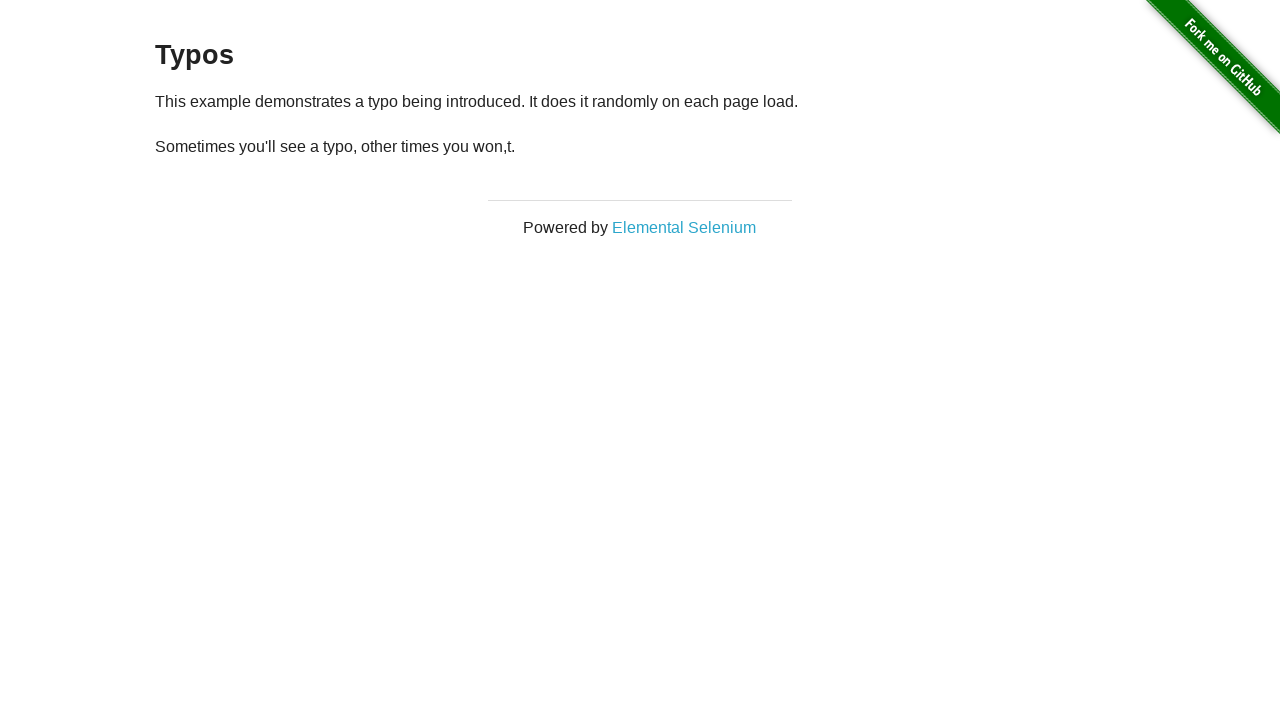

Verified that two windows are now open
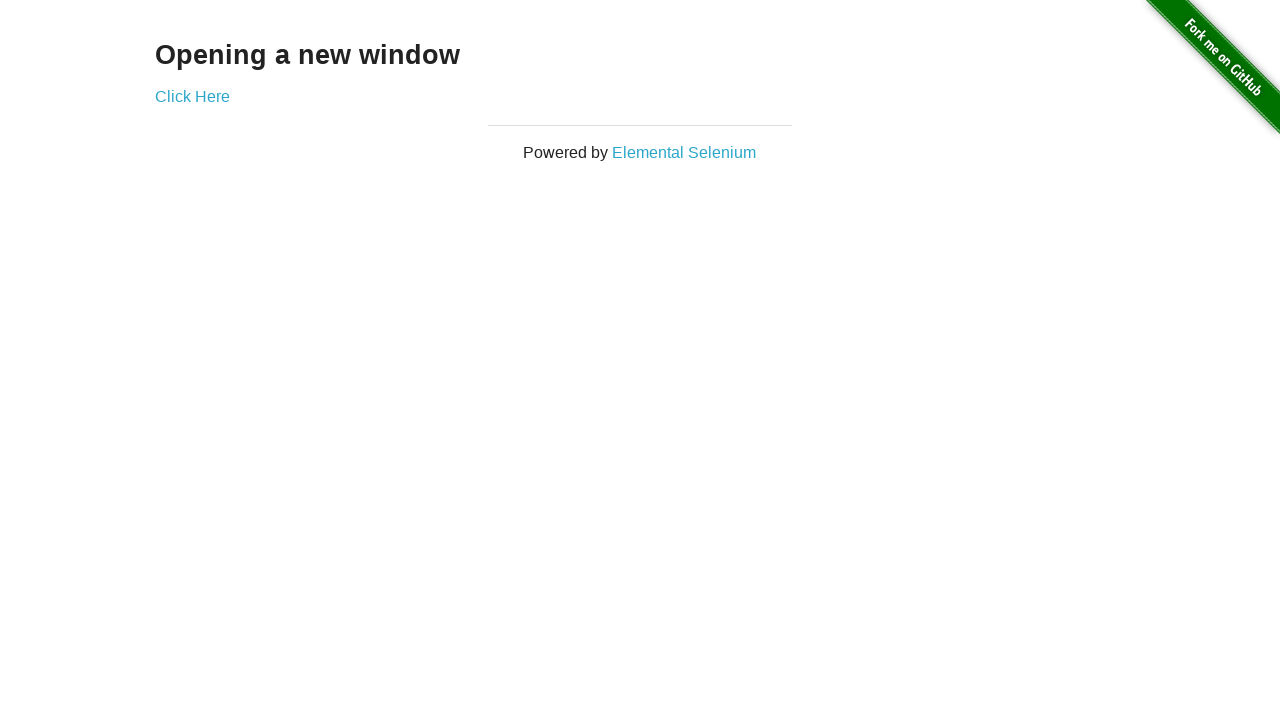

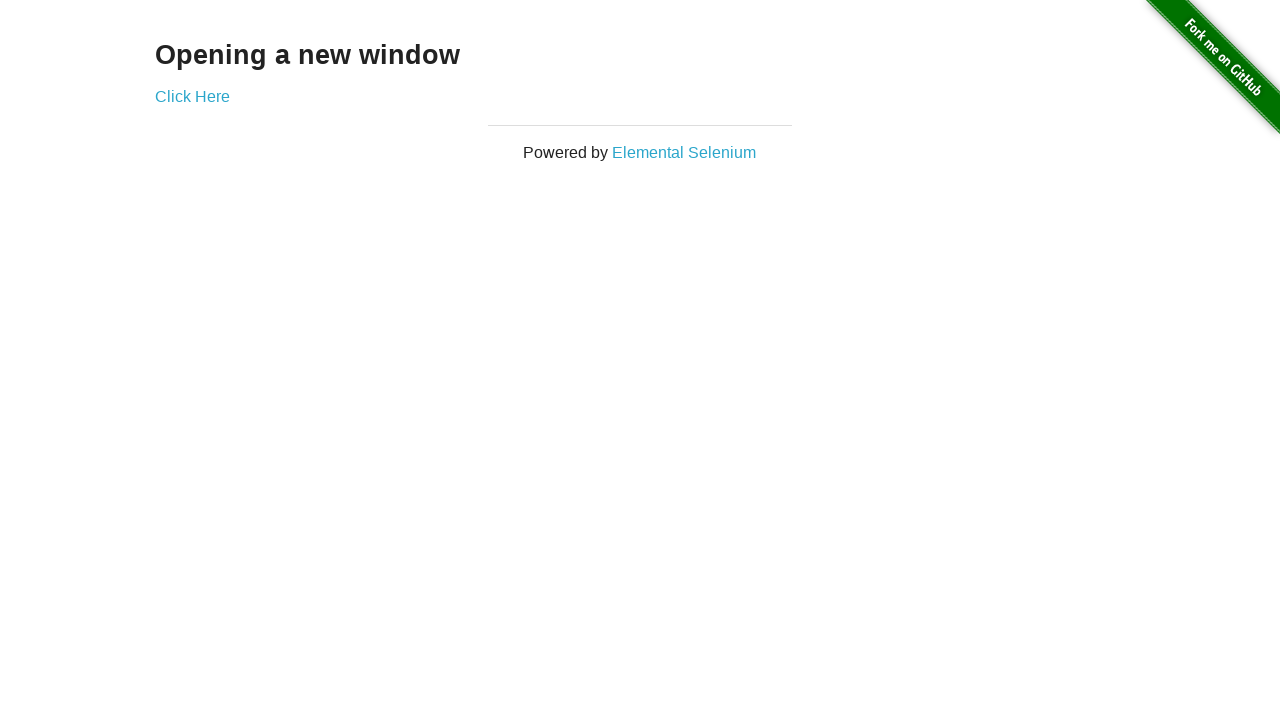